Tests static dropdown selection functionality by selecting options using different methods (by index, by visible text, and by value)

Starting URL: https://rahulshettyacademy.com/dropdownsPractise/

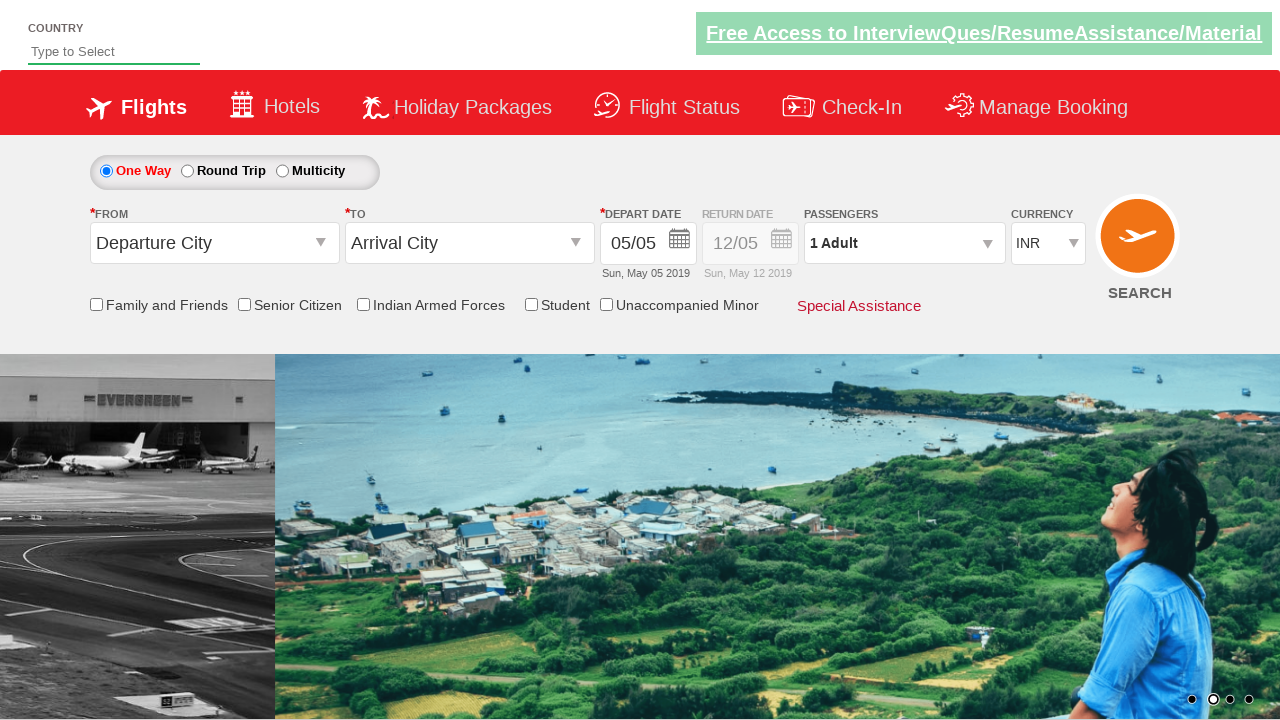

Navigated to dropdowns practice page
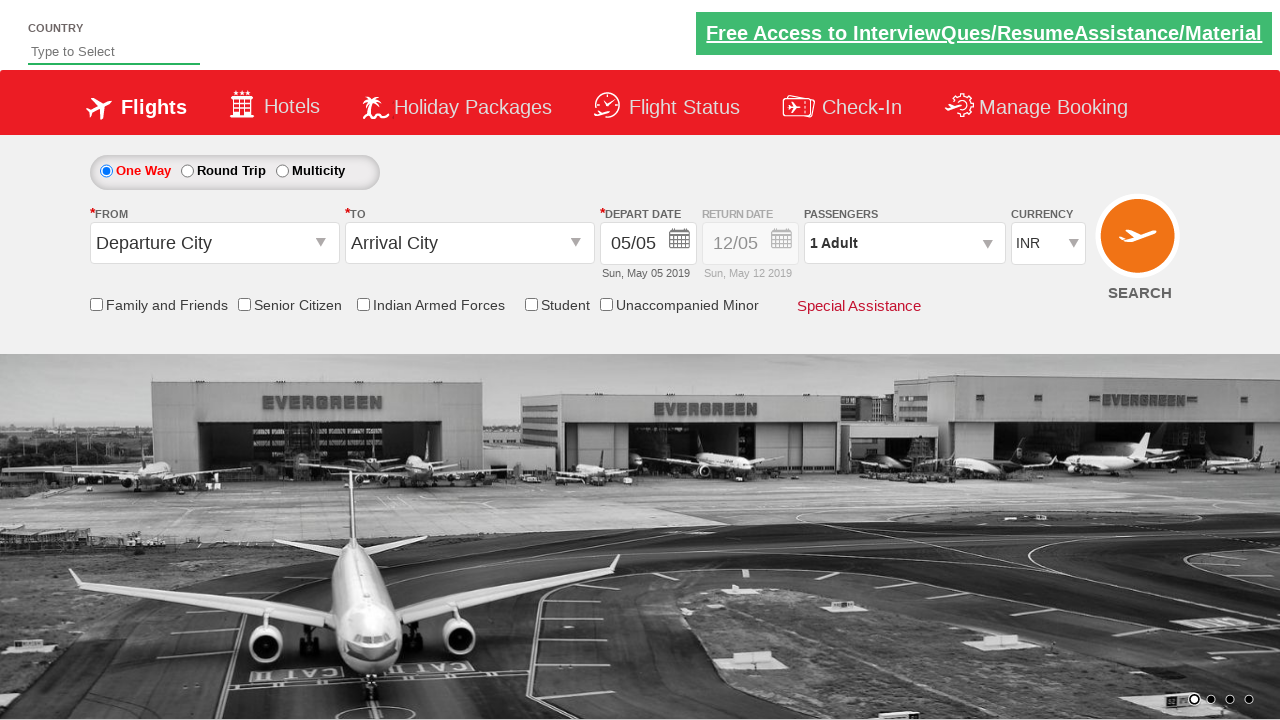

Selected dropdown option by index 1 on #ctl00_mainContent_DropDownListCurrency
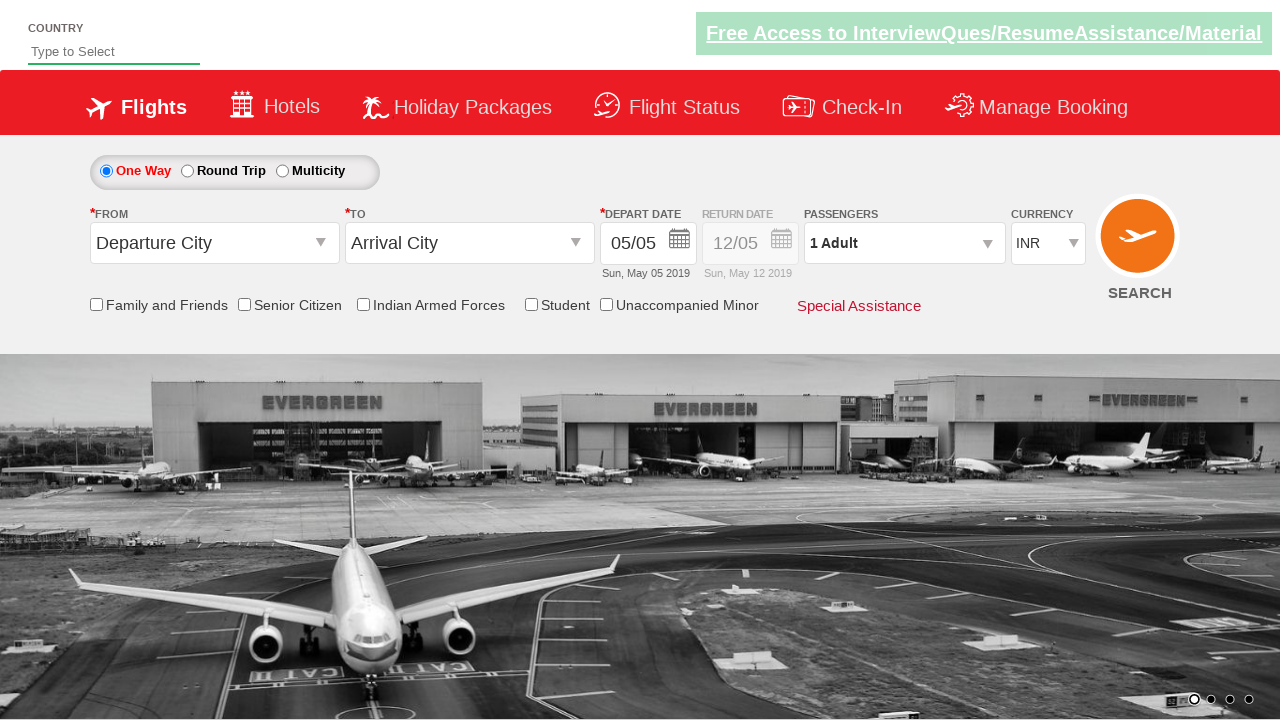

Selected dropdown option by visible text 'AED' on #ctl00_mainContent_DropDownListCurrency
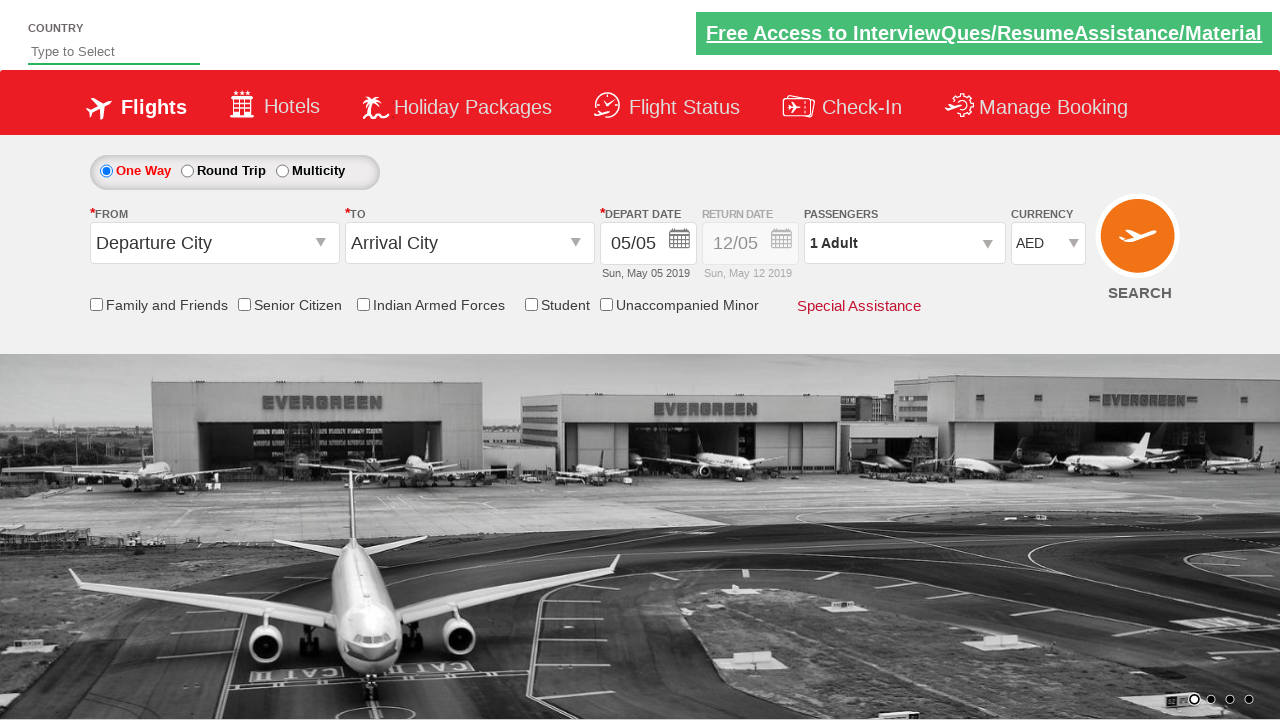

Selected dropdown option by value 'USD' on #ctl00_mainContent_DropDownListCurrency
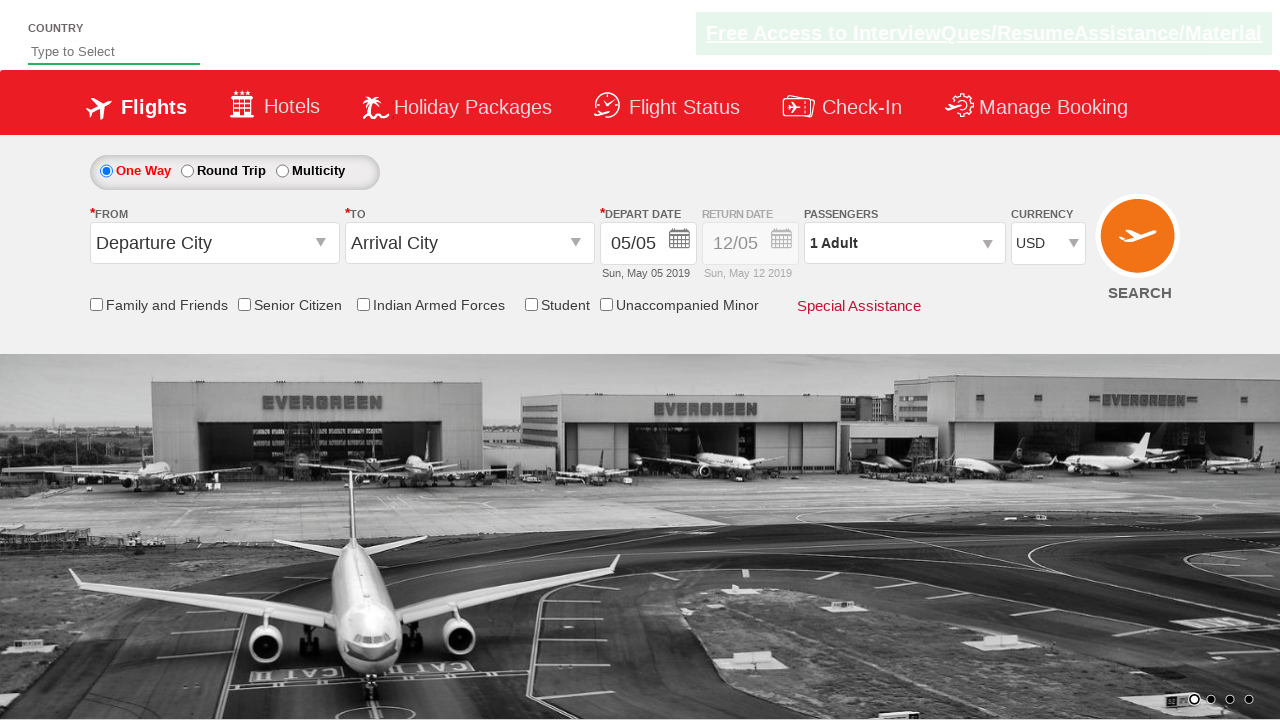

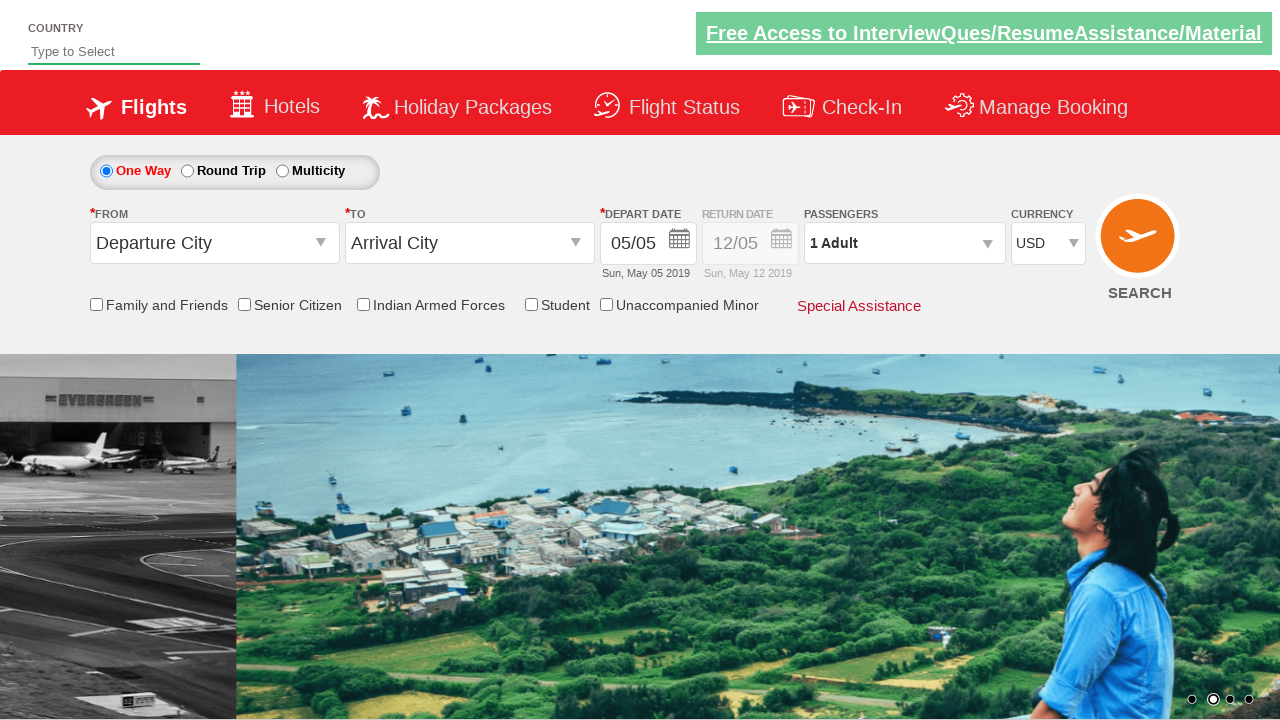